Tests the search filters by checking a checkbox and searching for Babine

Starting URL: https://bcparks.ca/active-advisories/

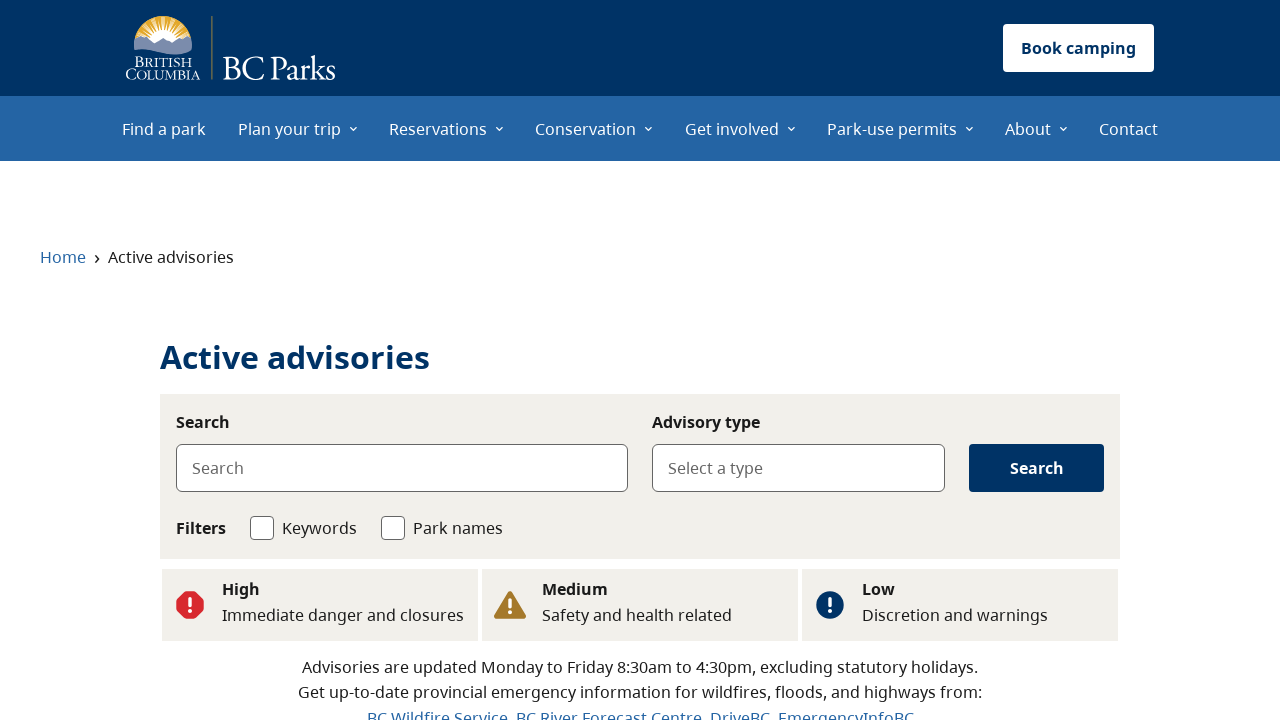

Waited for page to load (domcontentloaded)
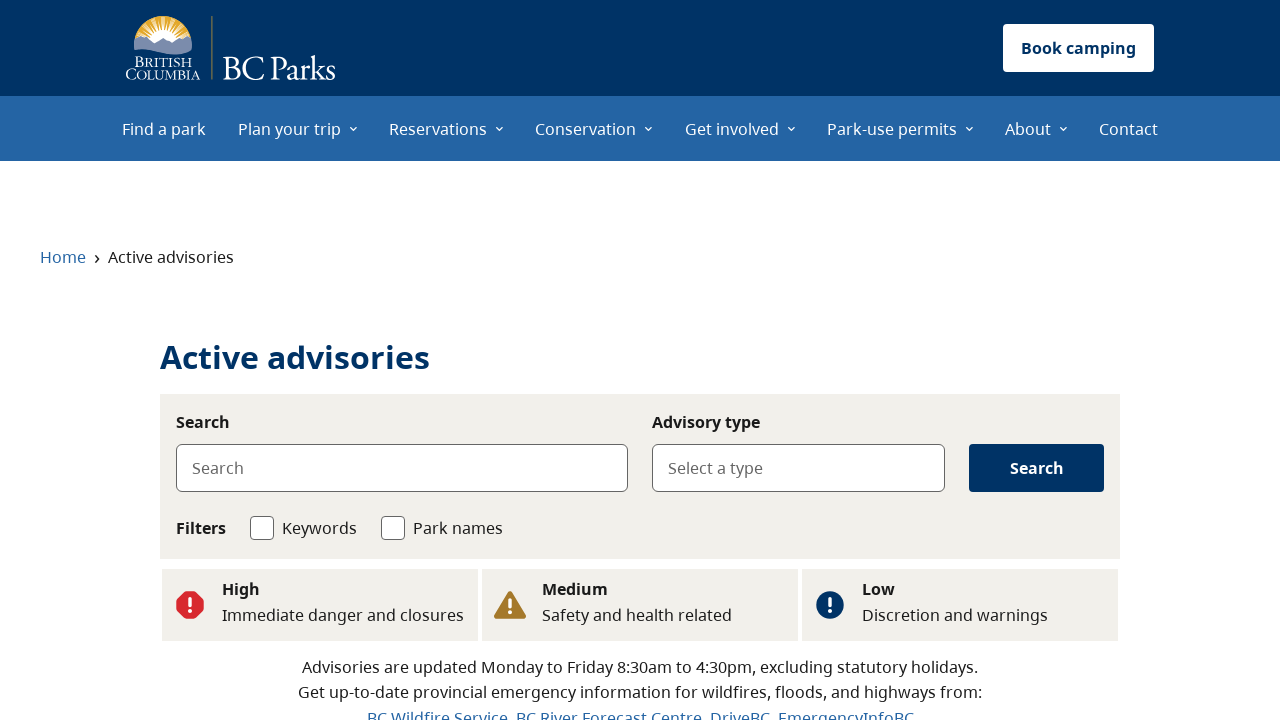

Checked the second checkbox filter at (393, 528) on internal:role=checkbox >> nth=1
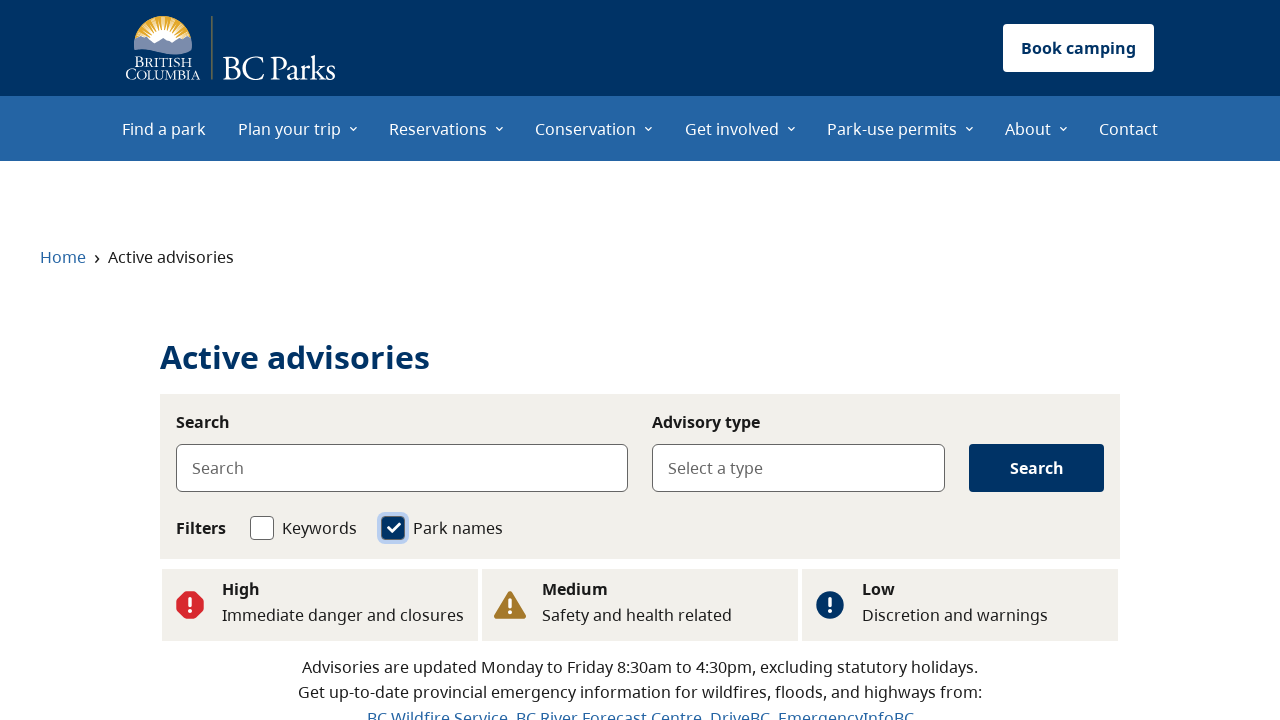

Filled search field with 'Babine' on internal:role=textbox[name="Search"i]
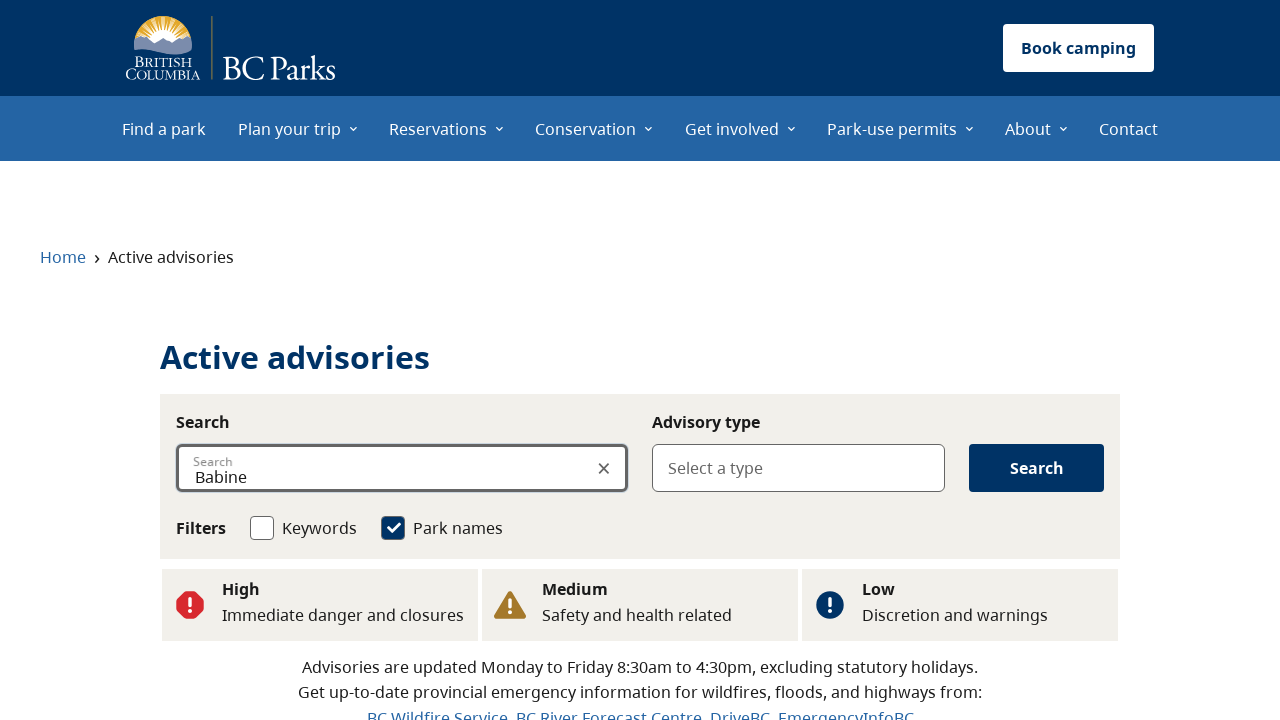

Clicked Search button to apply filters and search for Babine at (1037, 468) on internal:role=button[name="Search"i]
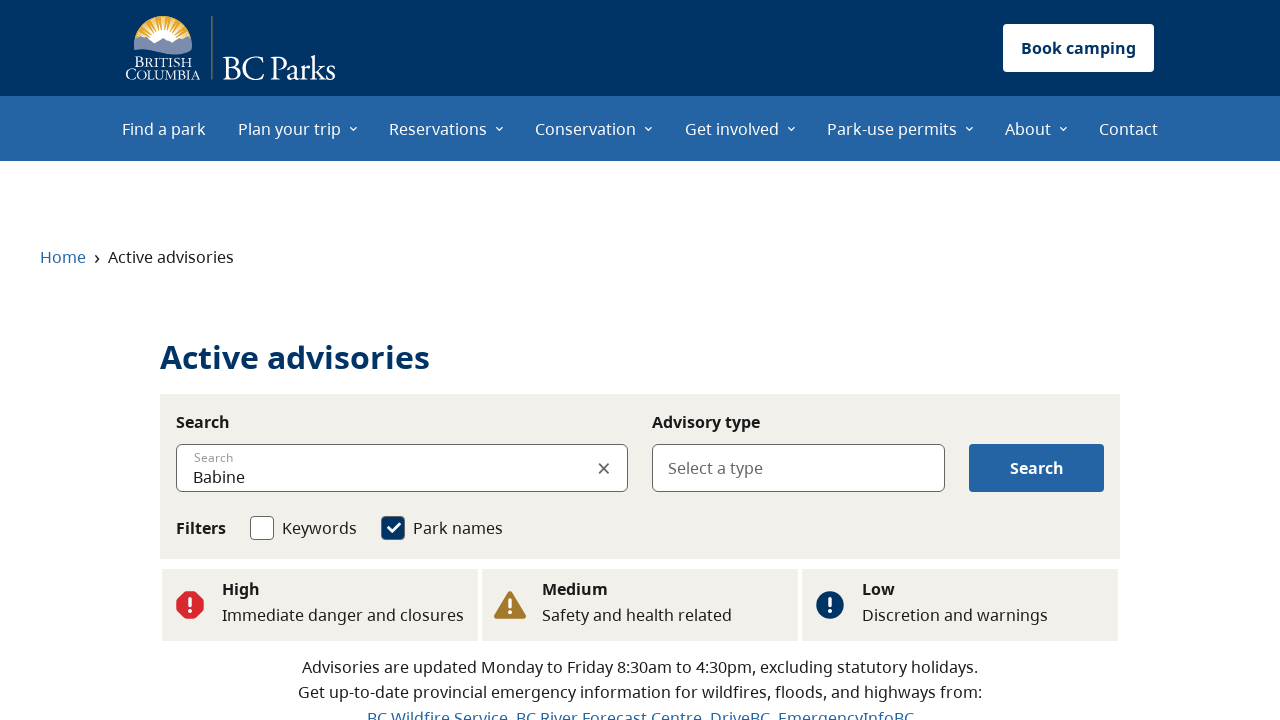

Waited for search results to load
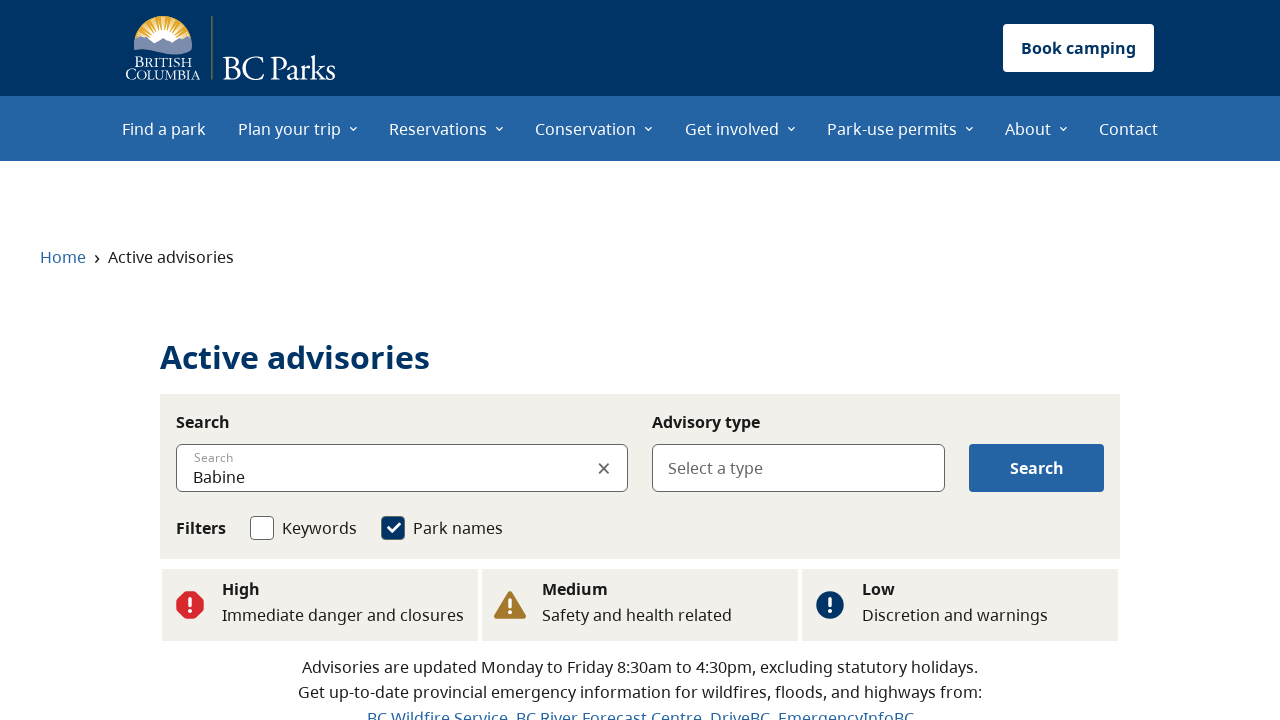

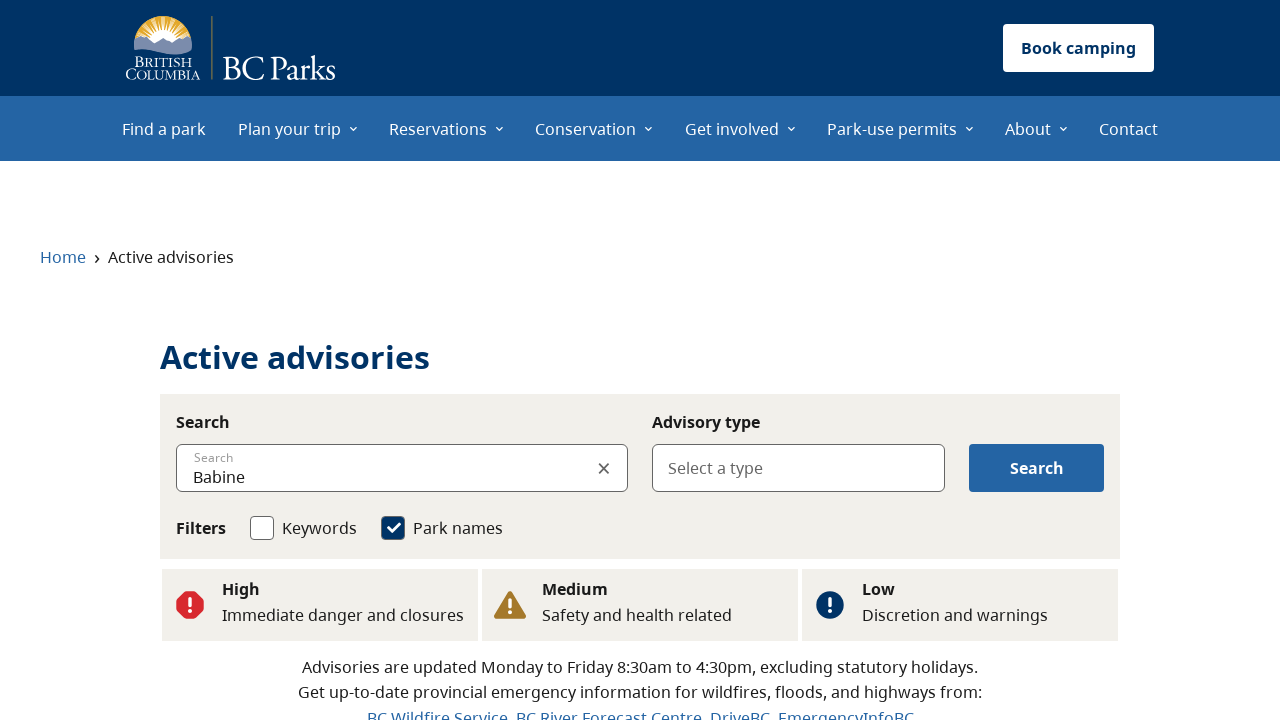